Tests a personal portfolio page by verifying the presence of the owner's name and clicking on the Github link, then navigating back to the previous page

Starting URL: https://zoom2ashish.github.io/

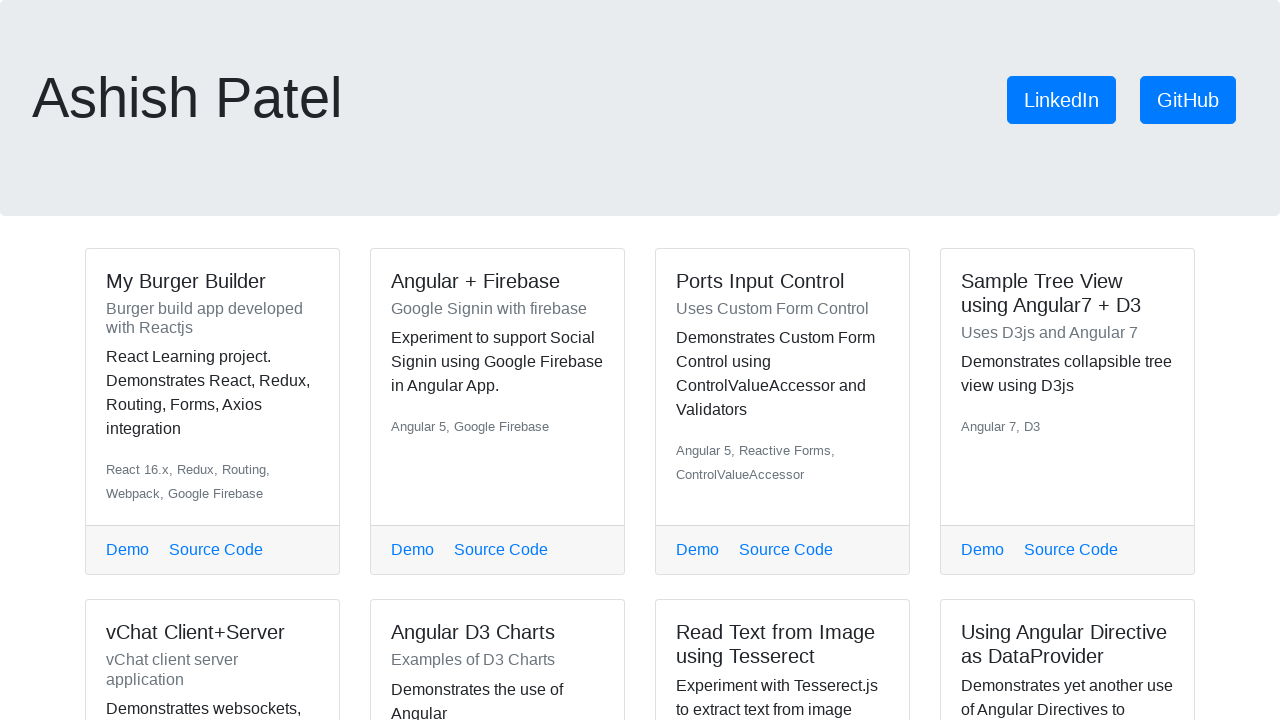

Verified 'Ashish Patel' text is present on the portfolio page
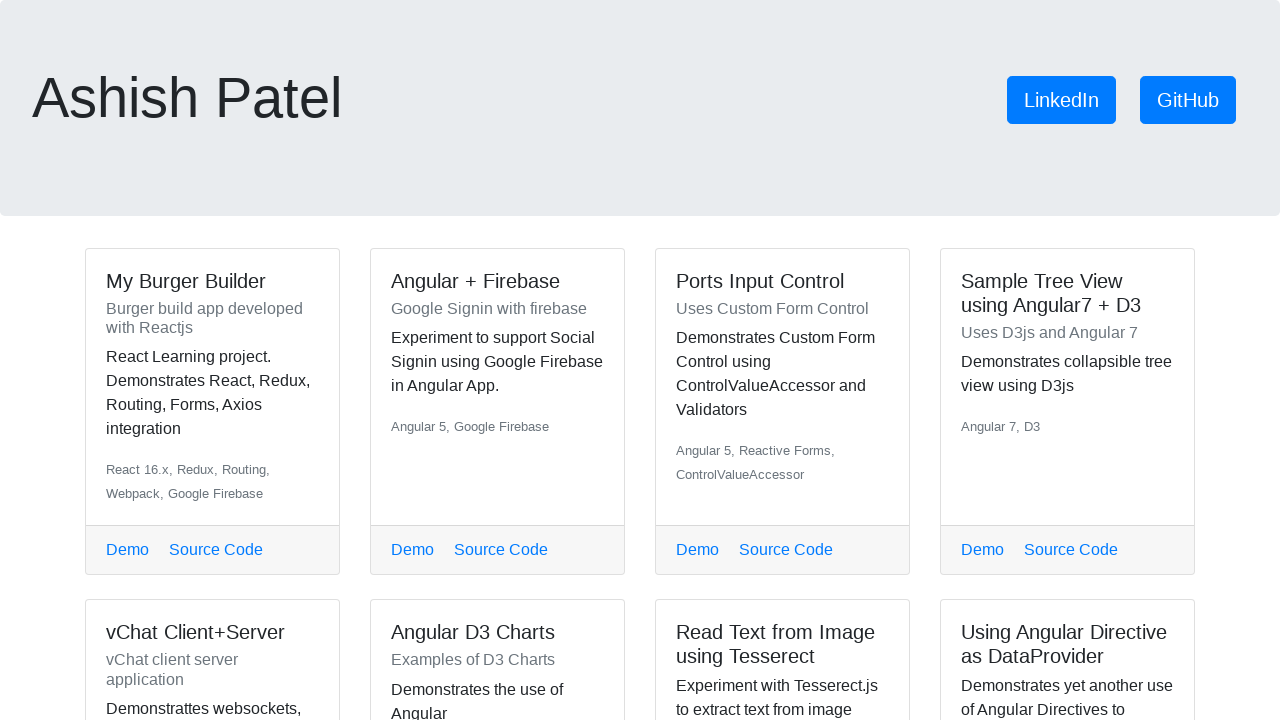

Clicked on the Github link at (1188, 100) on text=Github
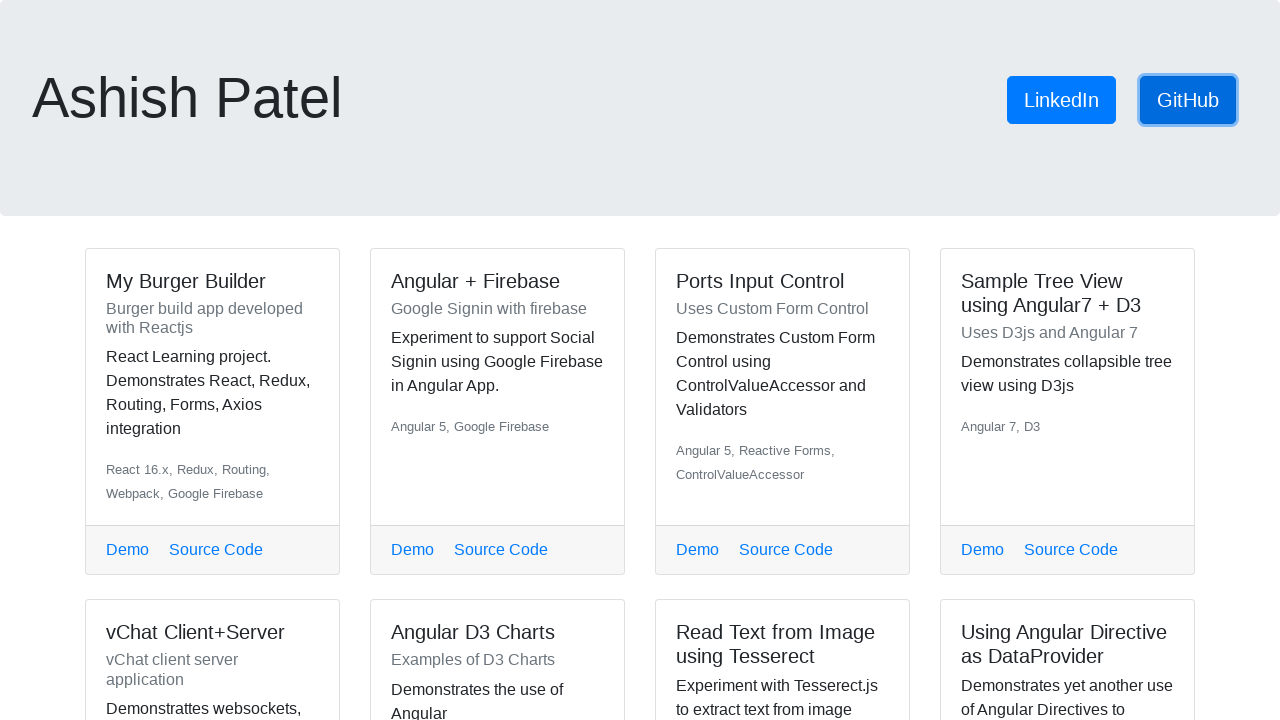

Waited for Github page to load completely
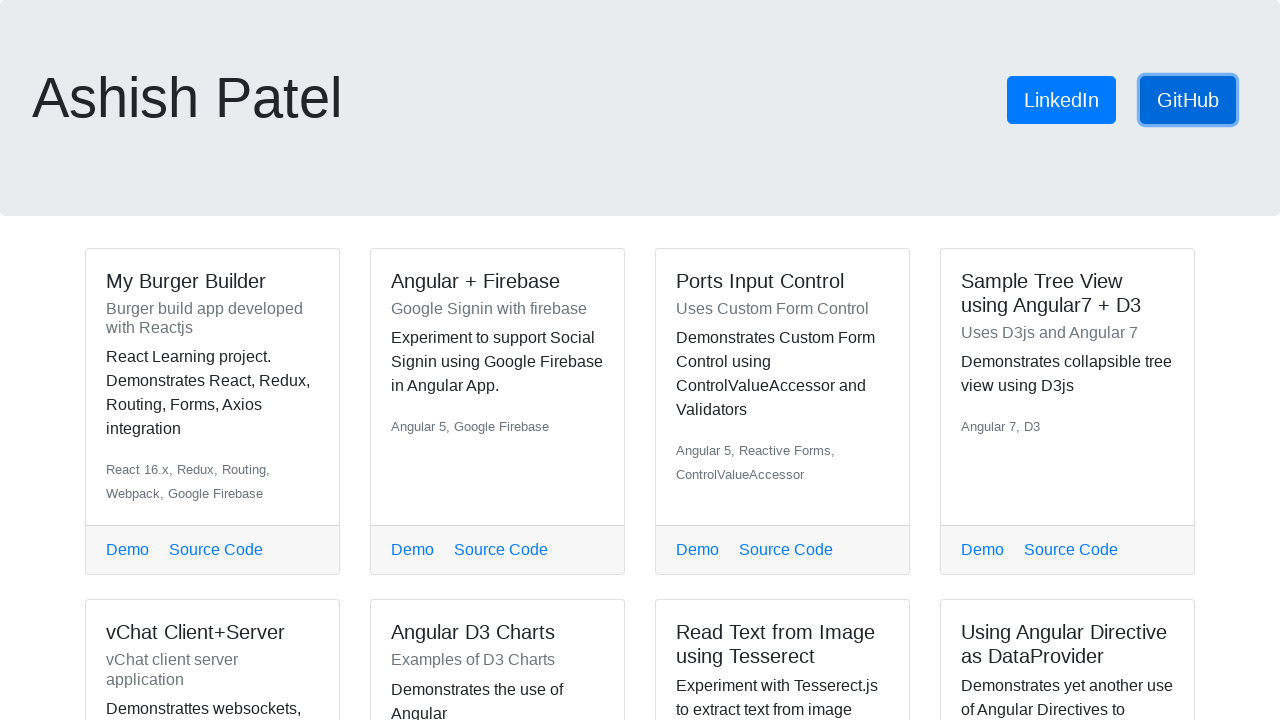

Navigated back to the portfolio page
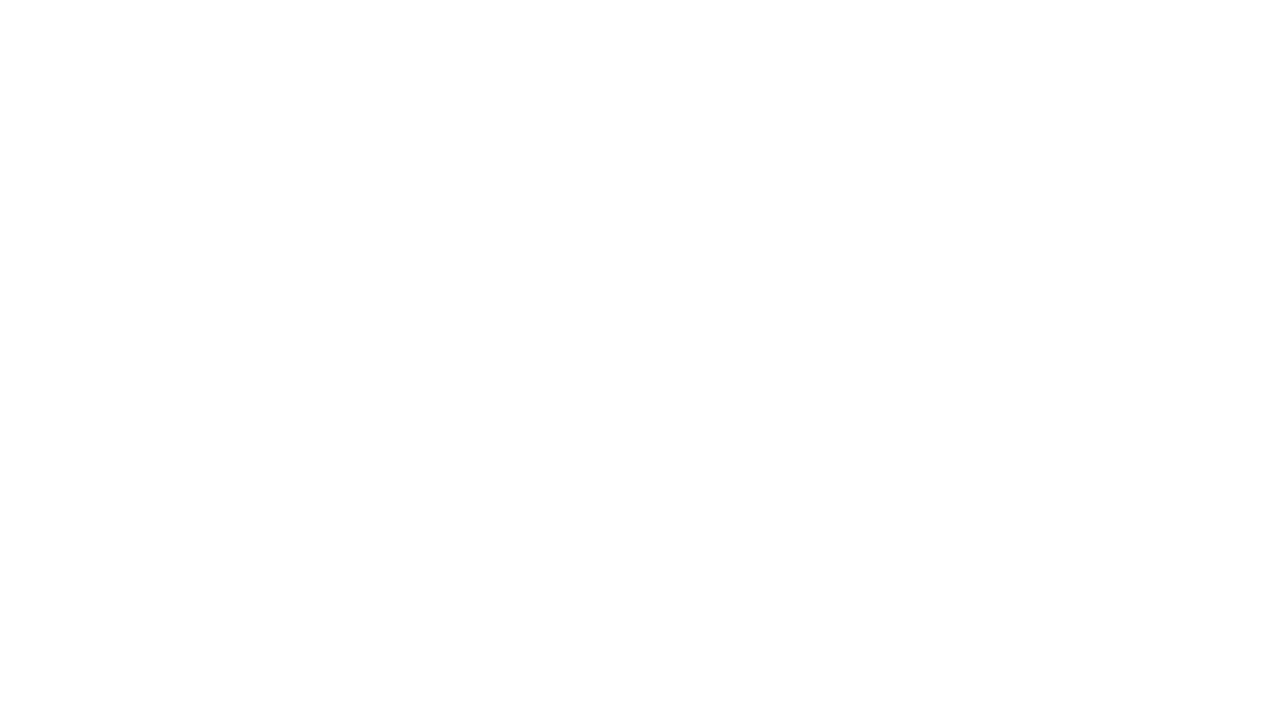

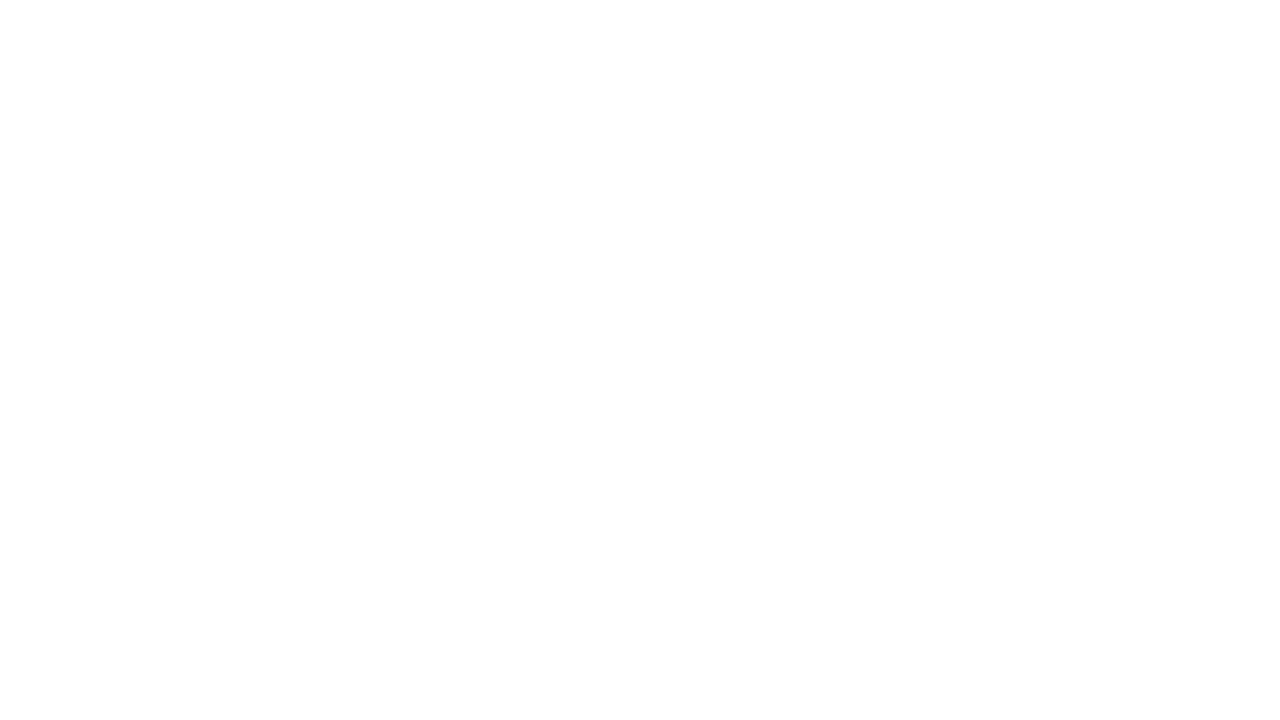